Tests dynamic loading where an element is rendered after a loading bar completes, clicks a button to trigger loading, waits for the element to appear, and verifies the displayed text.

Starting URL: http://the-internet.herokuapp.com/dynamic_loading/2

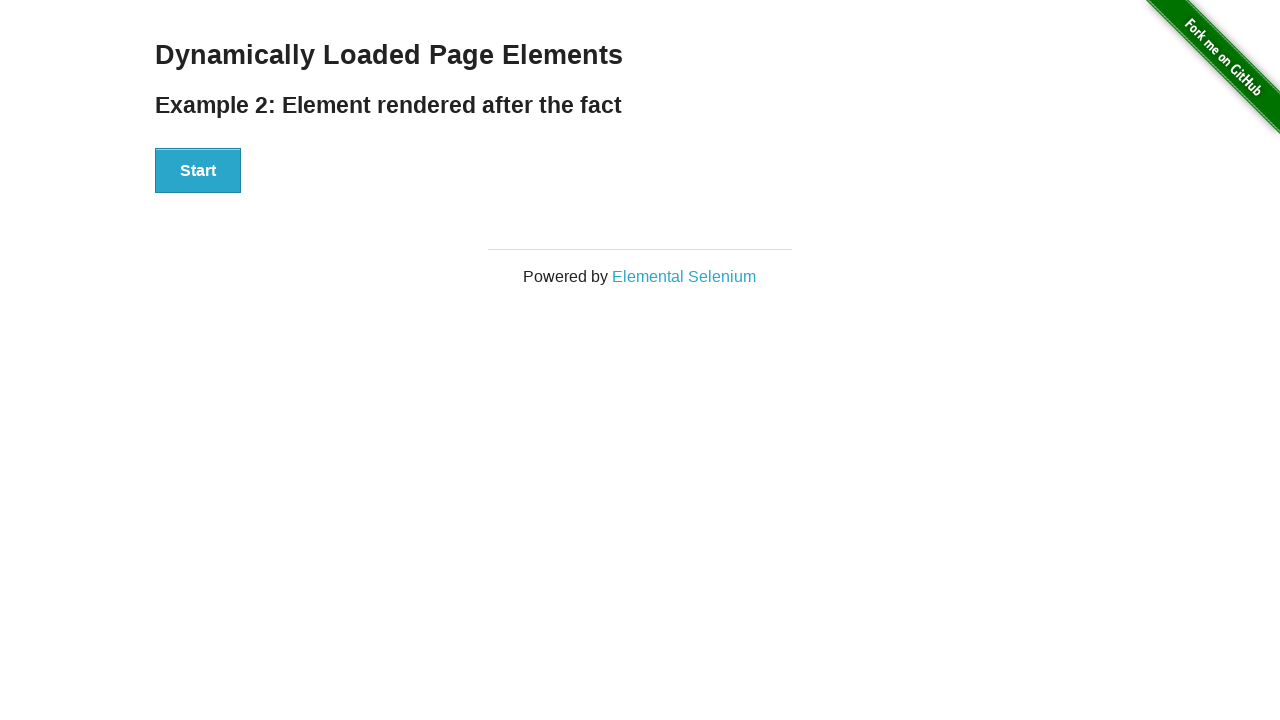

Clicked Start button to trigger dynamic loading at (198, 171) on #start button
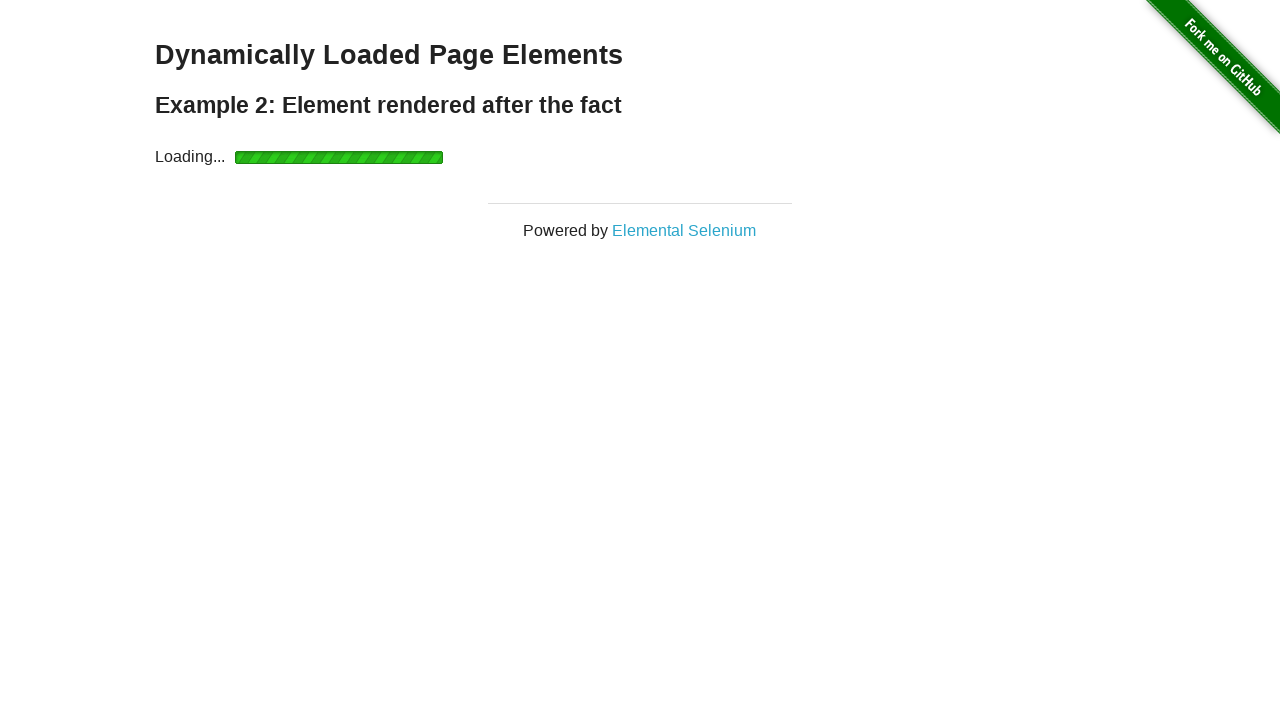

Waited for finish element to become visible after loading bar completed
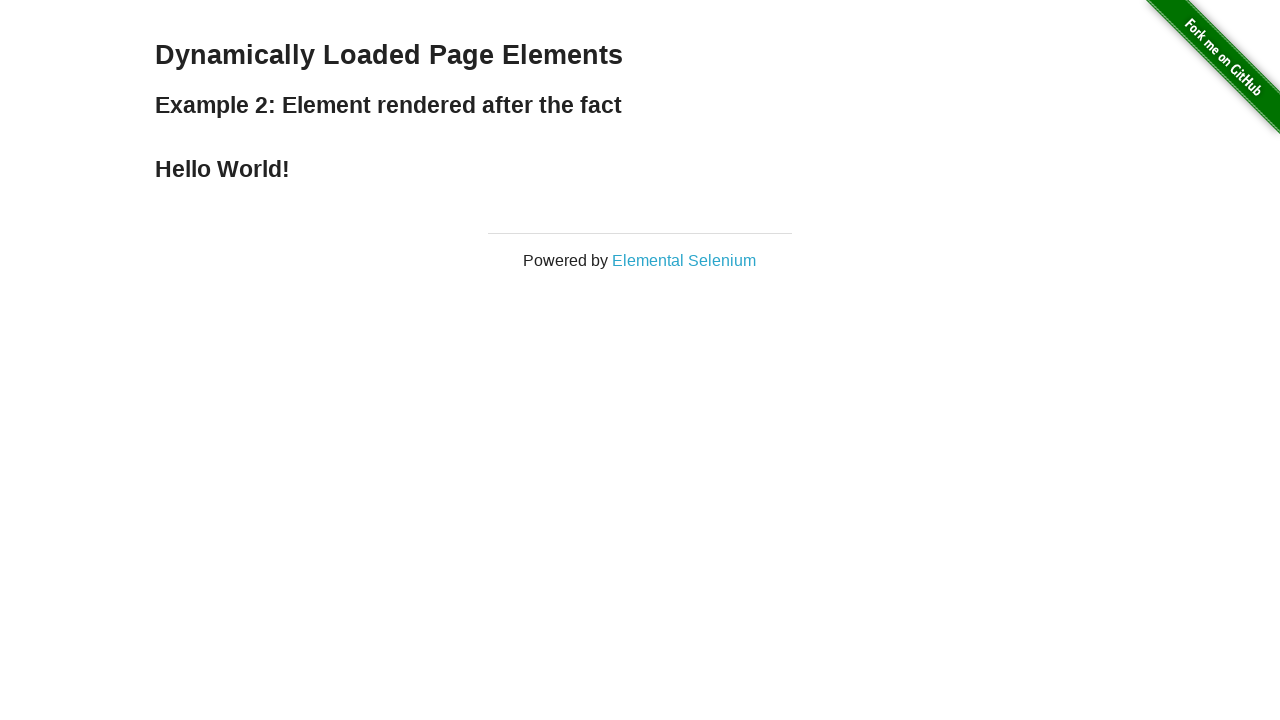

Verified that rendered element displays 'Hello World!' text
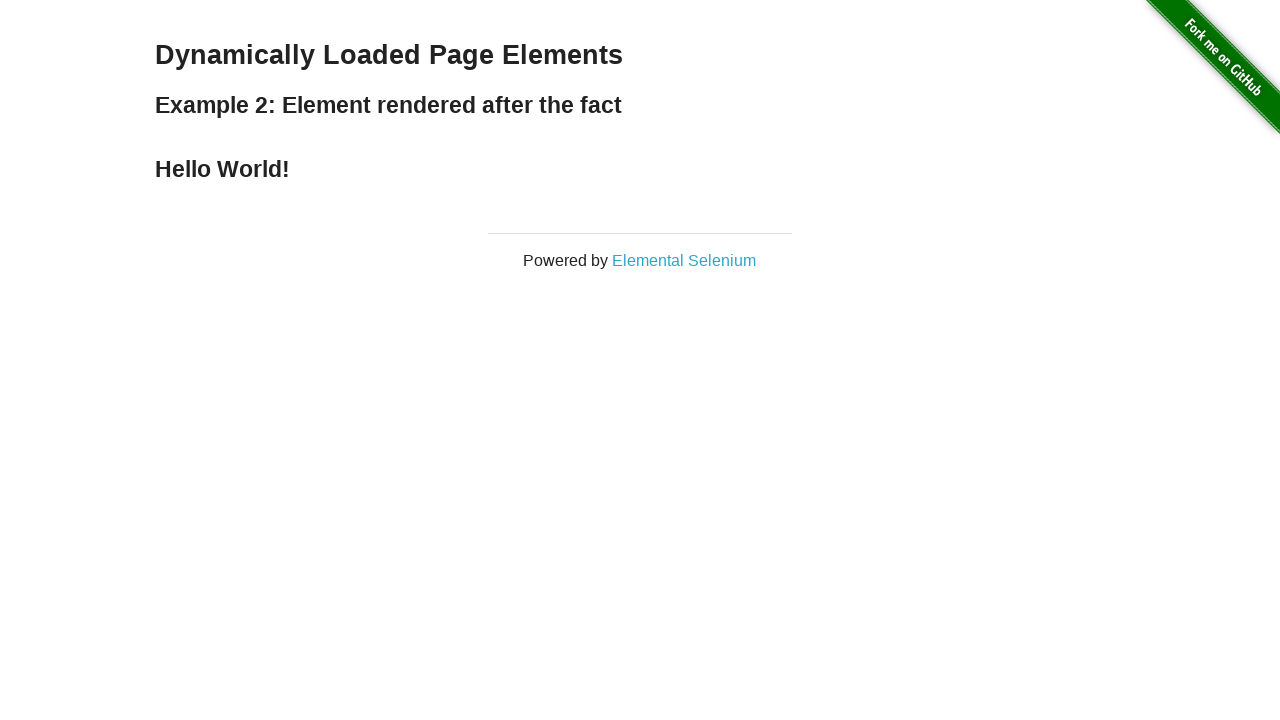

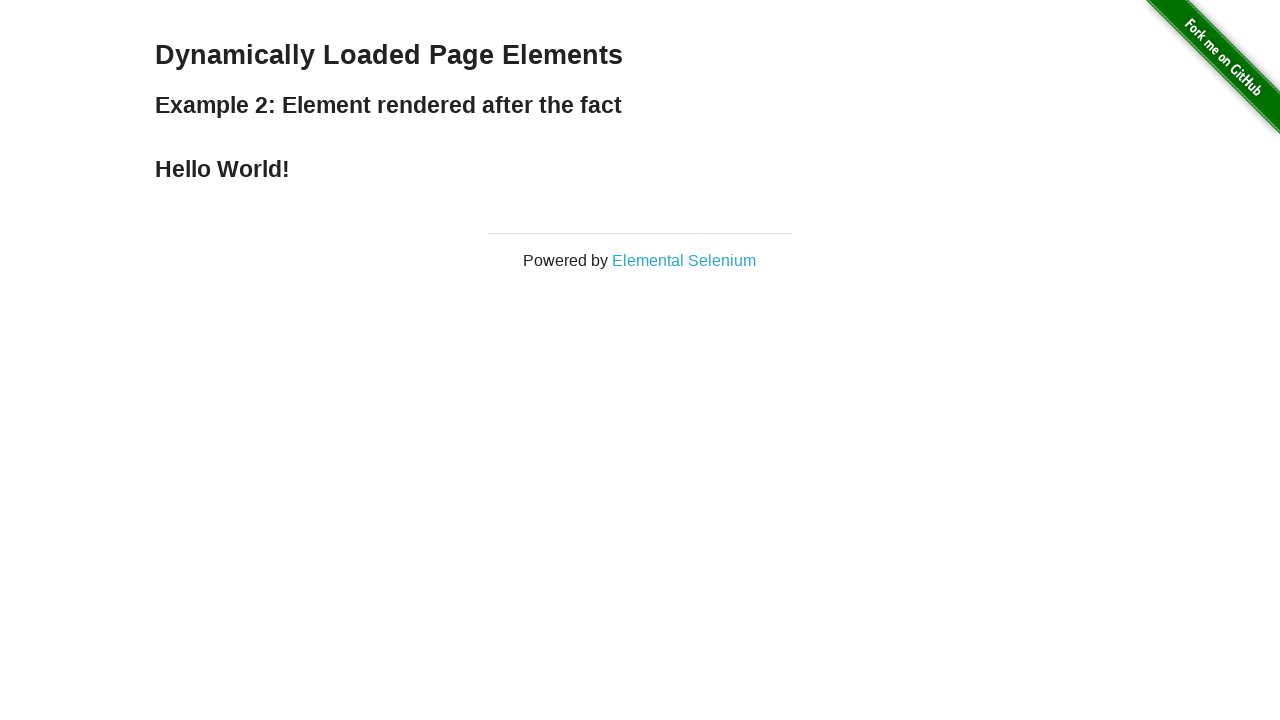